Tests keyboard key press functionality by sending SPACE and TAB keys to the page and verifying the displayed result text shows the correct key was pressed.

Starting URL: http://the-internet.herokuapp.com/key_presses

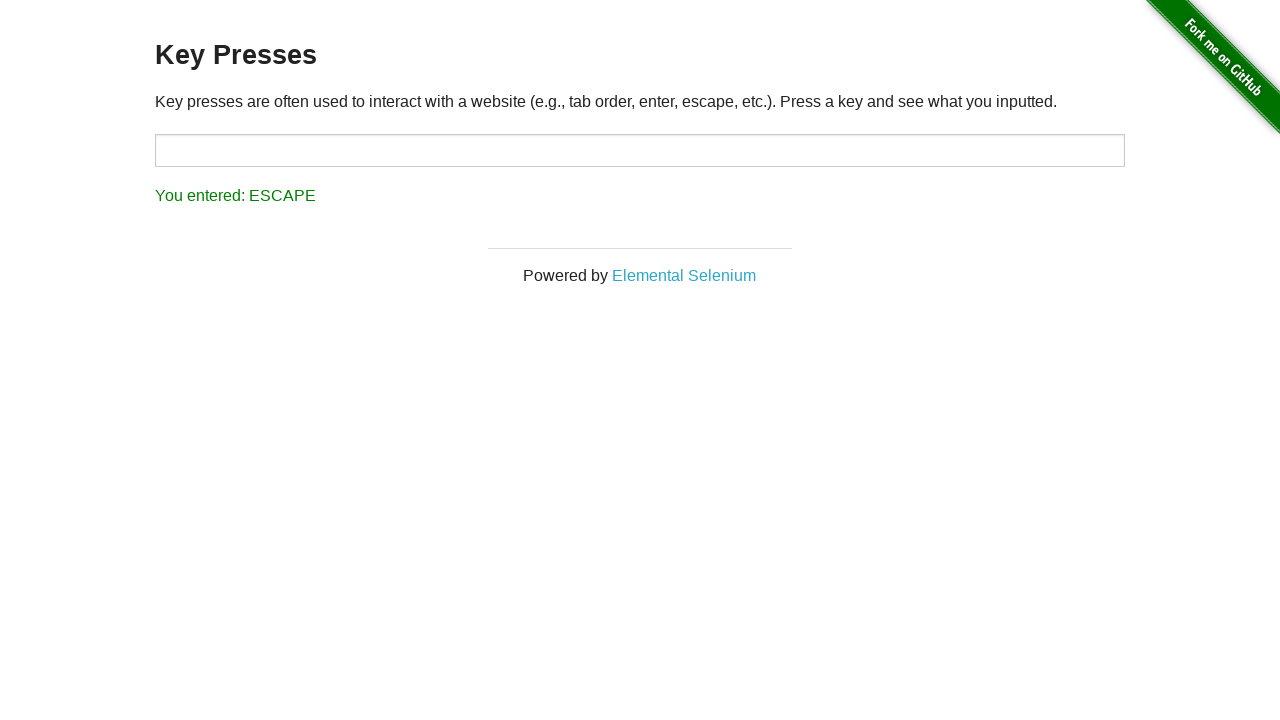

Pressed SPACE key on the example element on .example
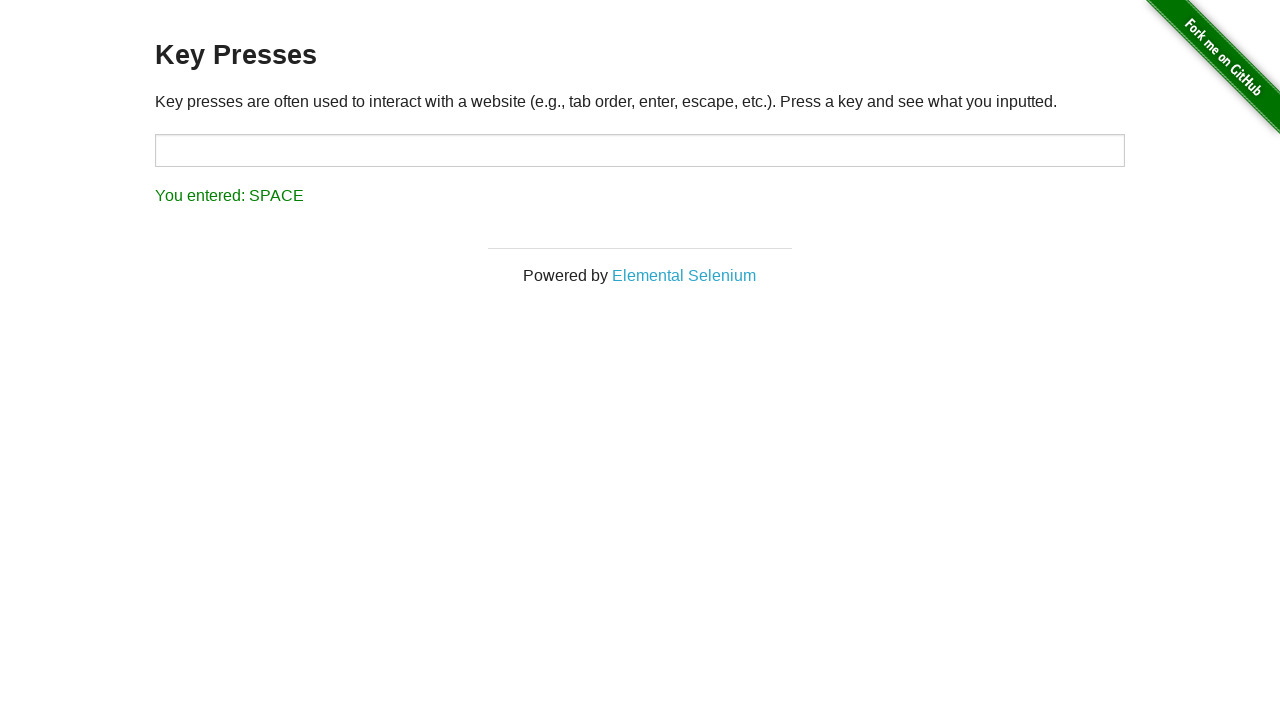

Verified result text shows 'You entered: SPACE'
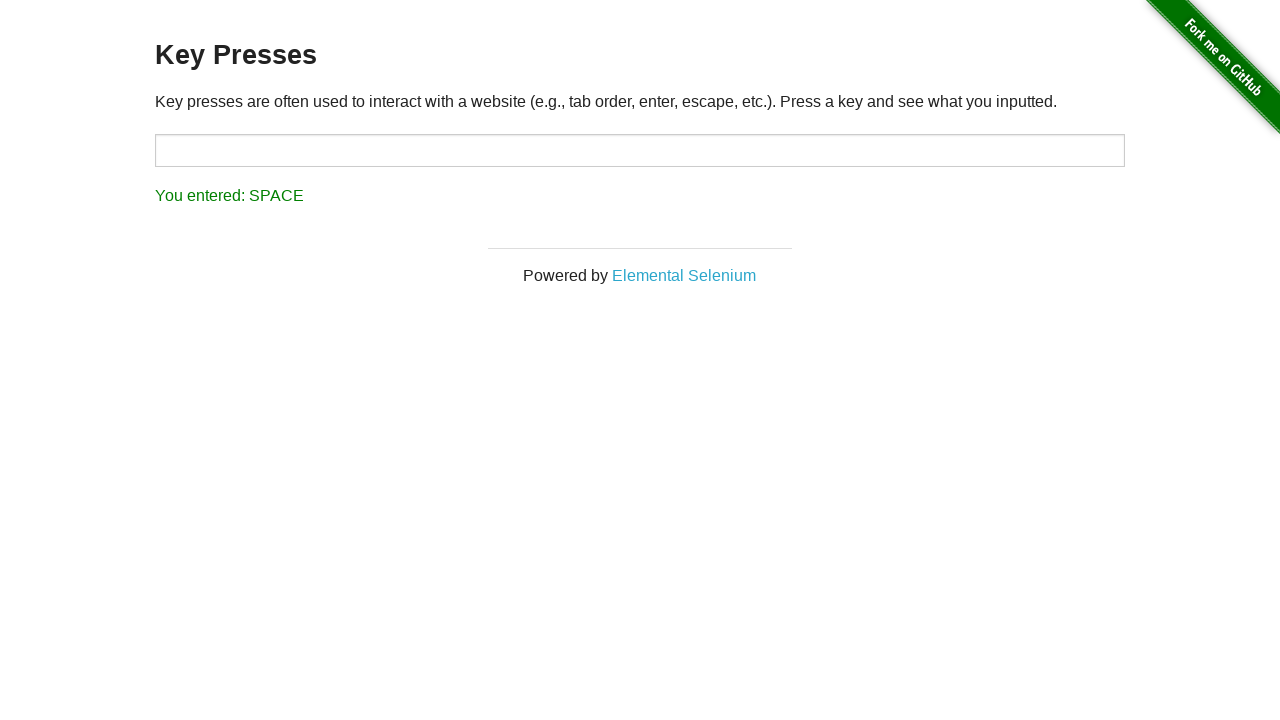

Pressed TAB key using keyboard
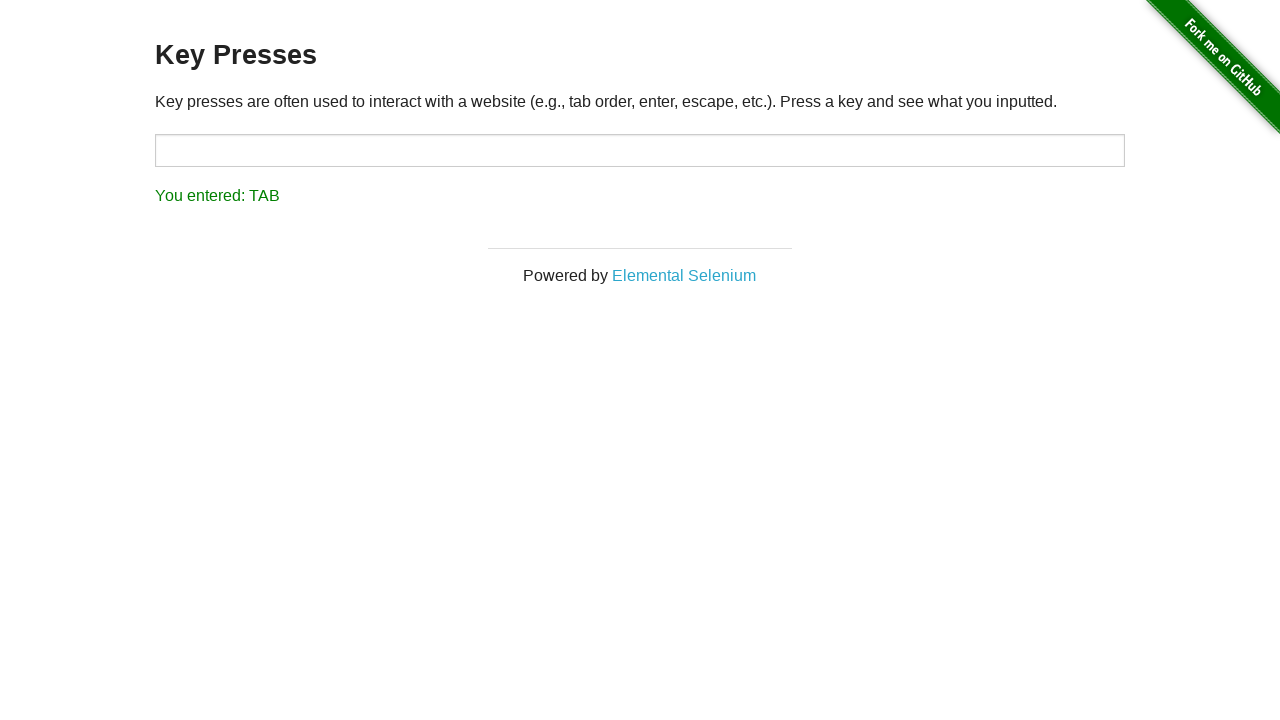

Verified result text shows 'You entered: TAB'
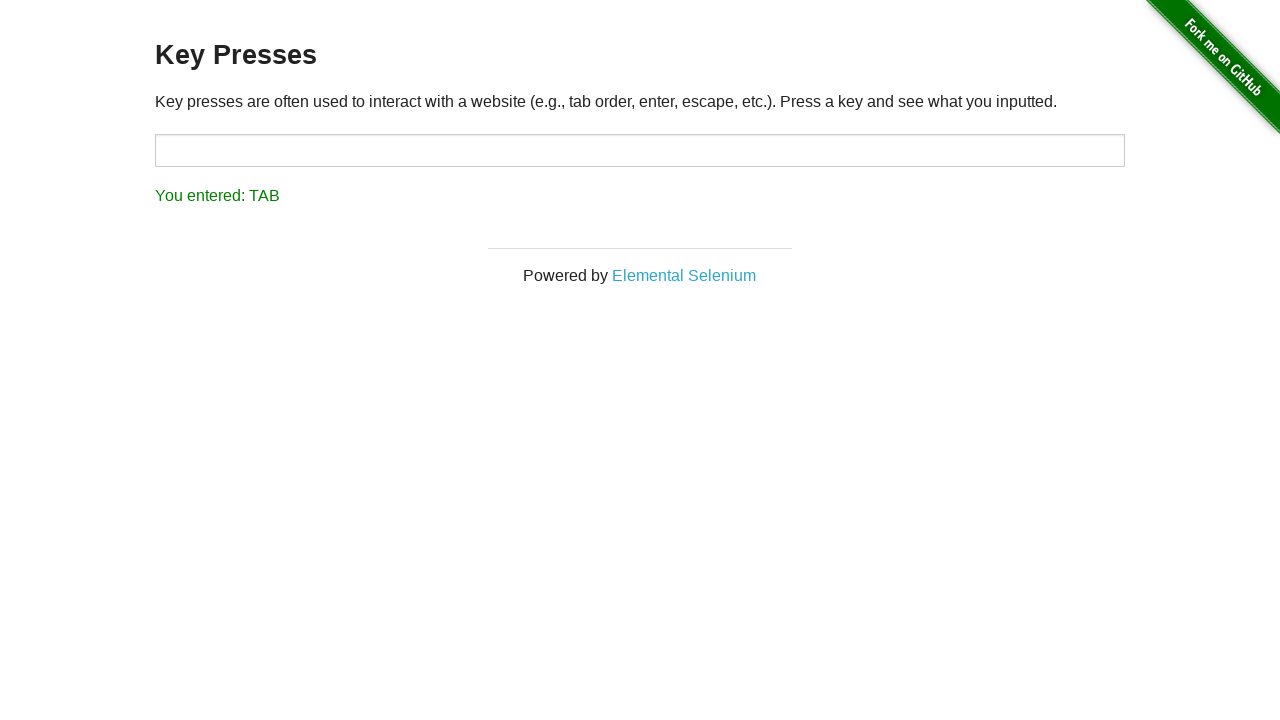

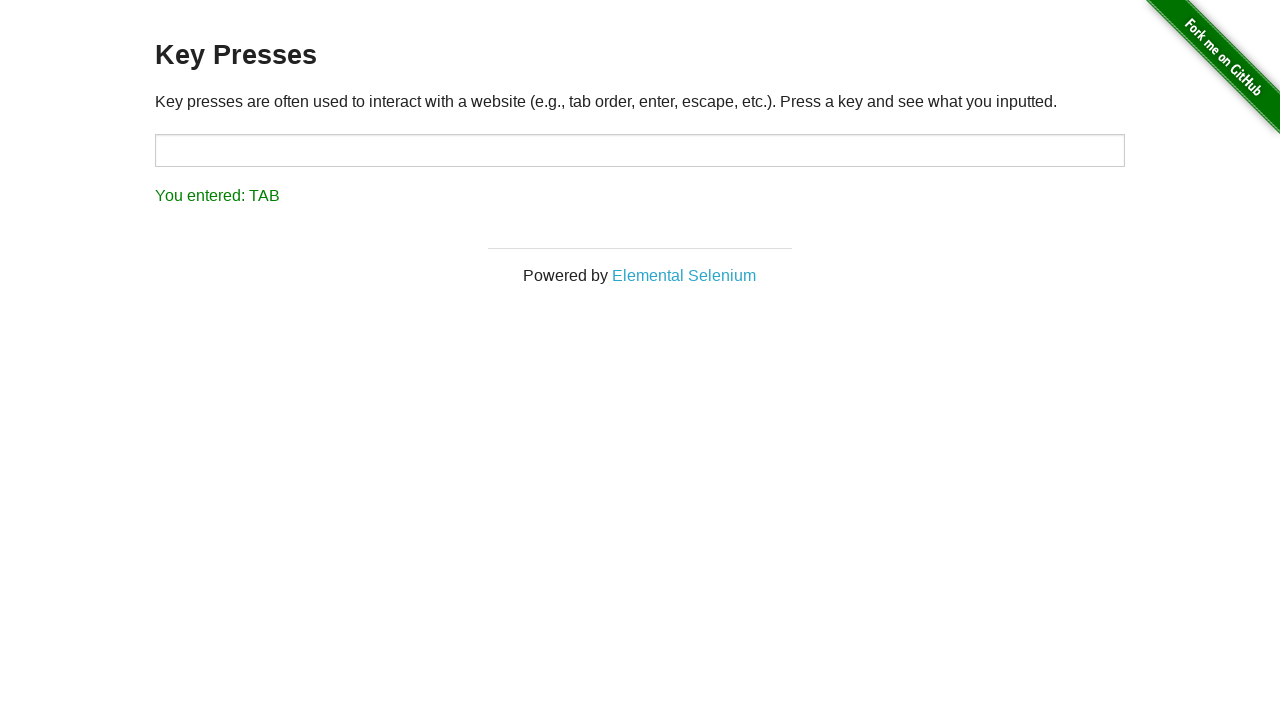